Tests dropdown functionality by navigating to the Dropdown page and selecting an option from the dropdown

Starting URL: https://practice.cydeo.com/

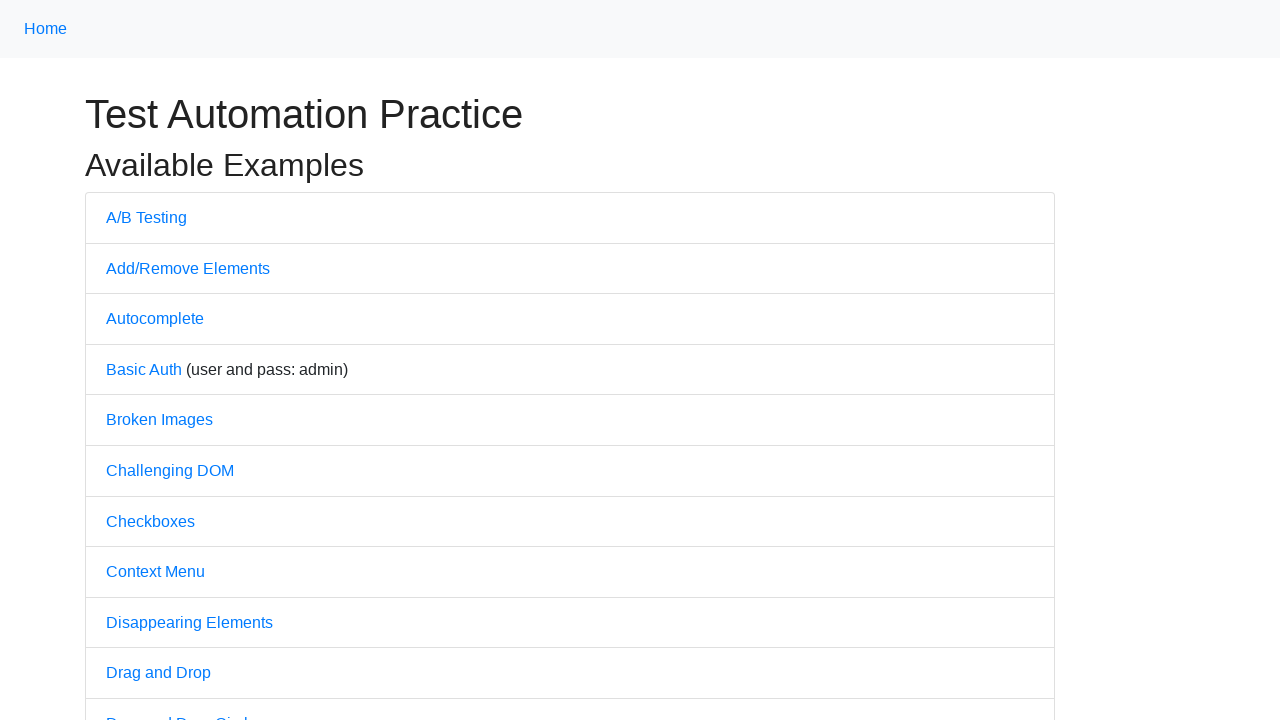

Clicked on Dropdown link to navigate to the Dropdown page at (143, 360) on internal:text="Dropdown"i
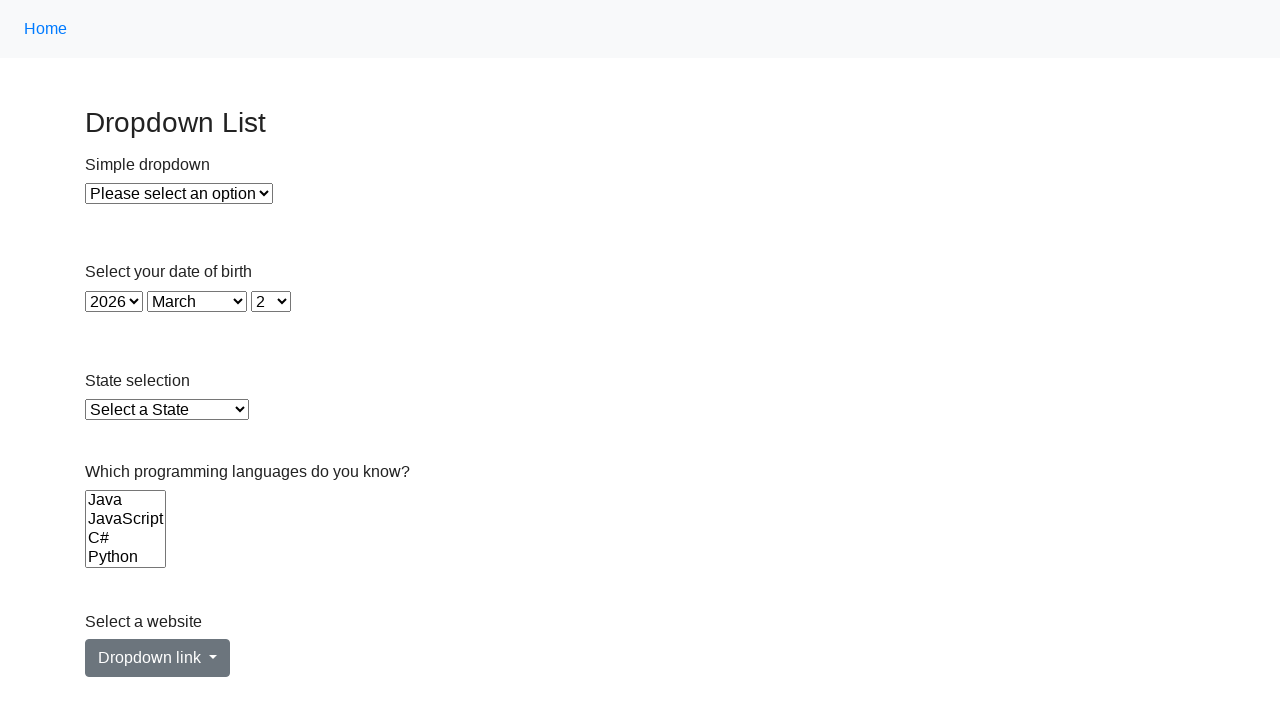

Located the dropdown element
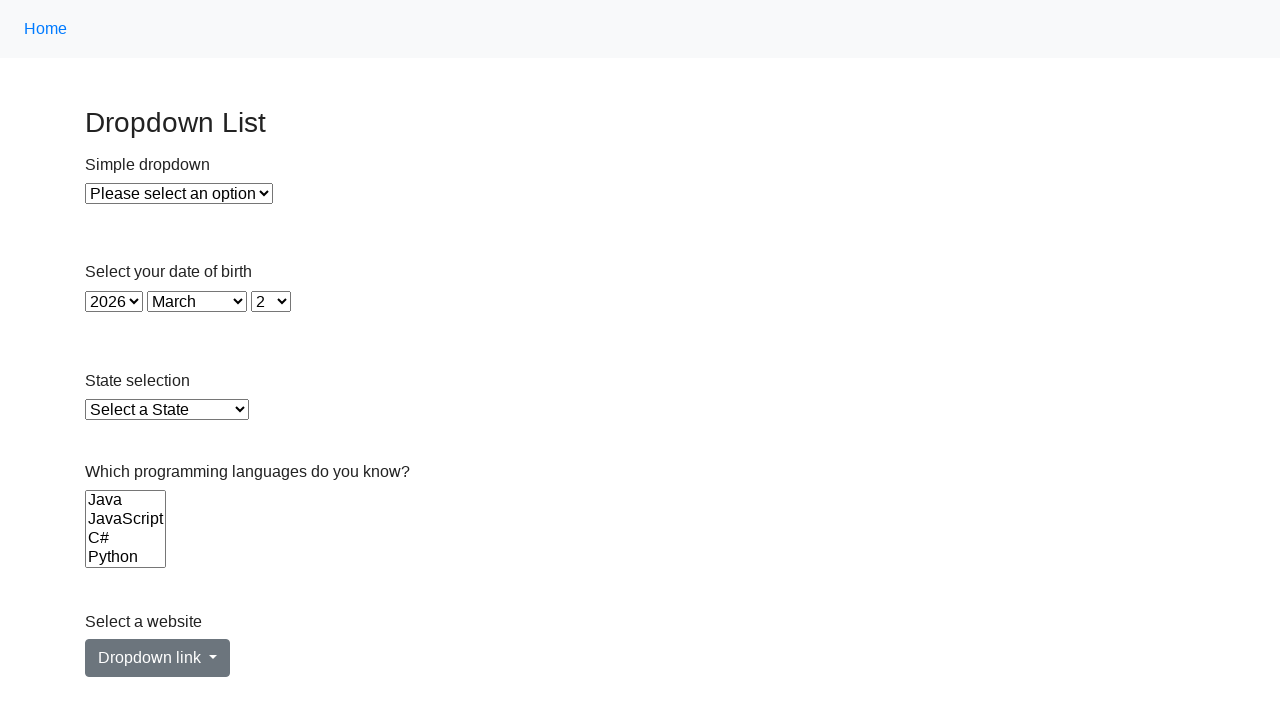

Selected option '1' from the dropdown on #dropdown
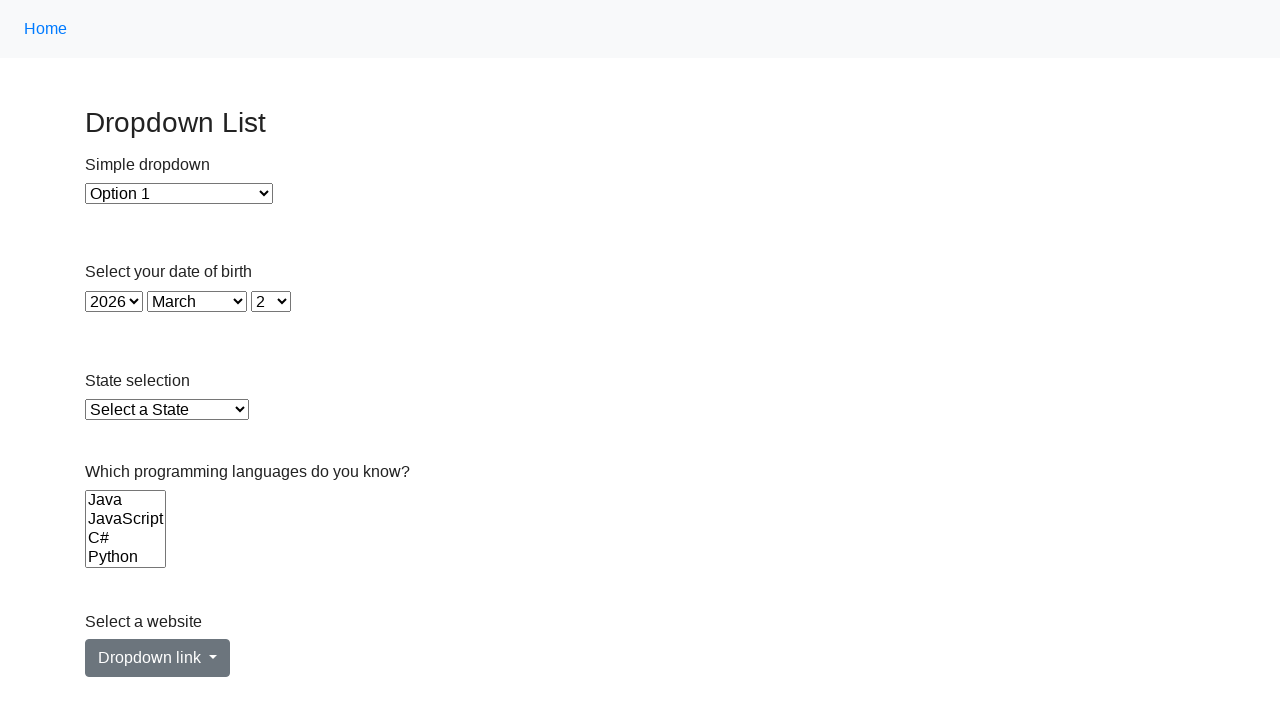

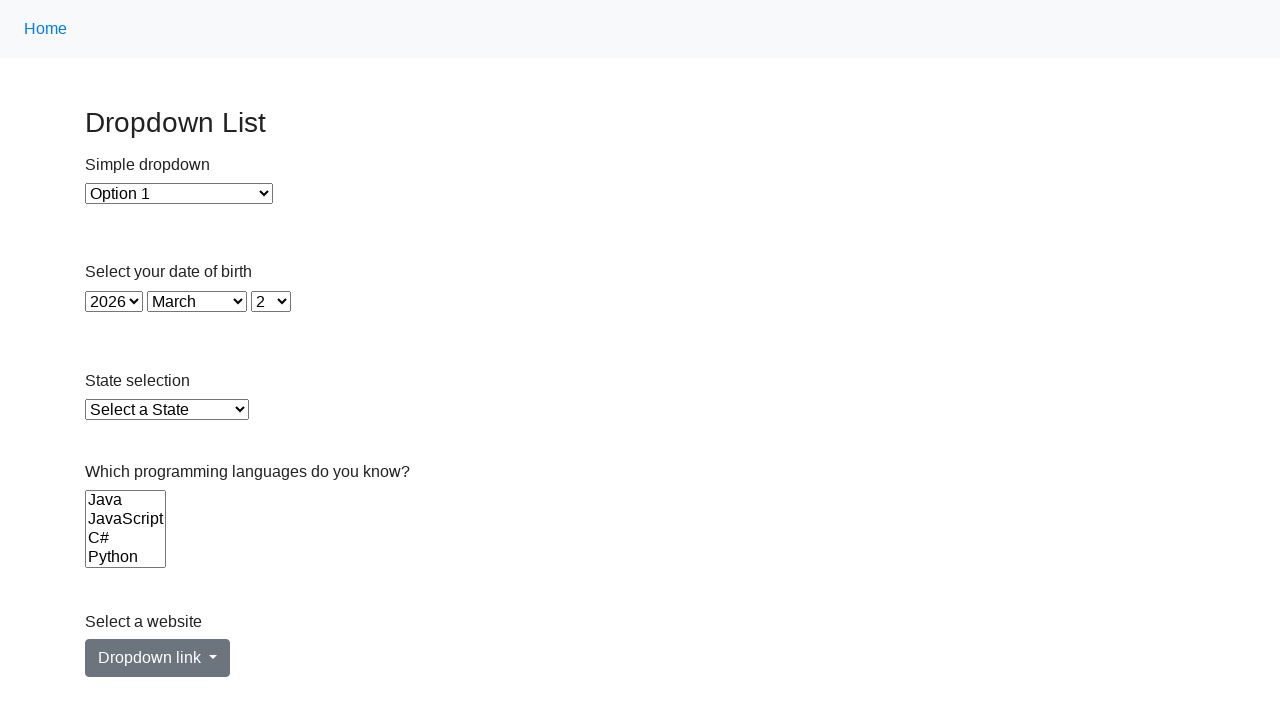